Navigates to a GitHub repository file, extracts the code content, then navigates to Toptal's paste service and pastes the code with a title into the form fields.

Starting URL: https://github.com/Tayyab7404/AutomationTesting/blob/main/GettingStarted/FirstScript.java

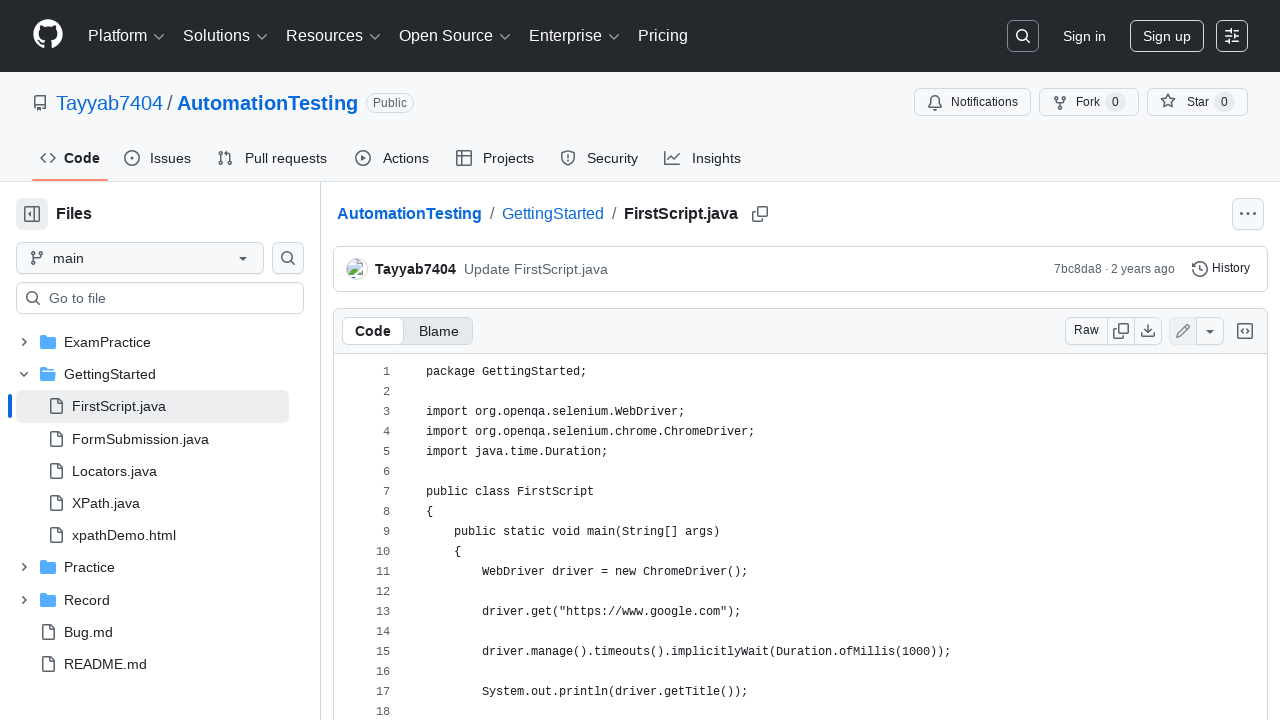

Waited for GitHub code content area to load
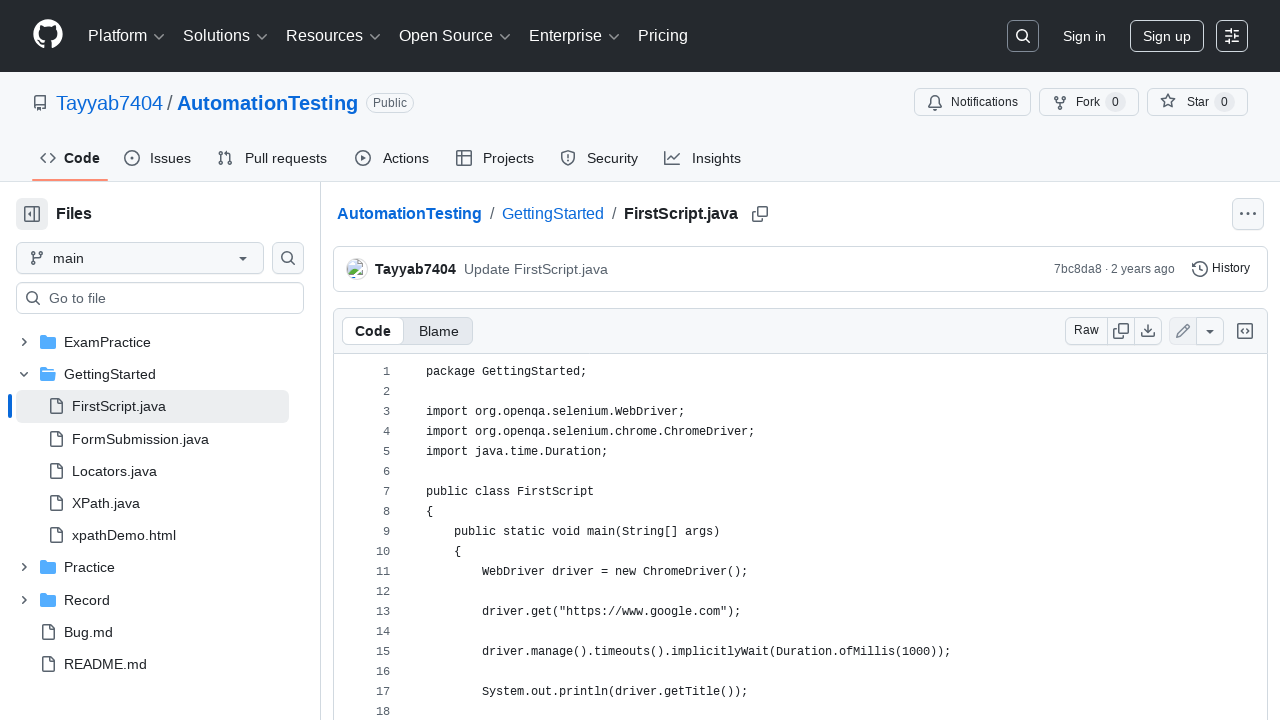

Located the code element on GitHub
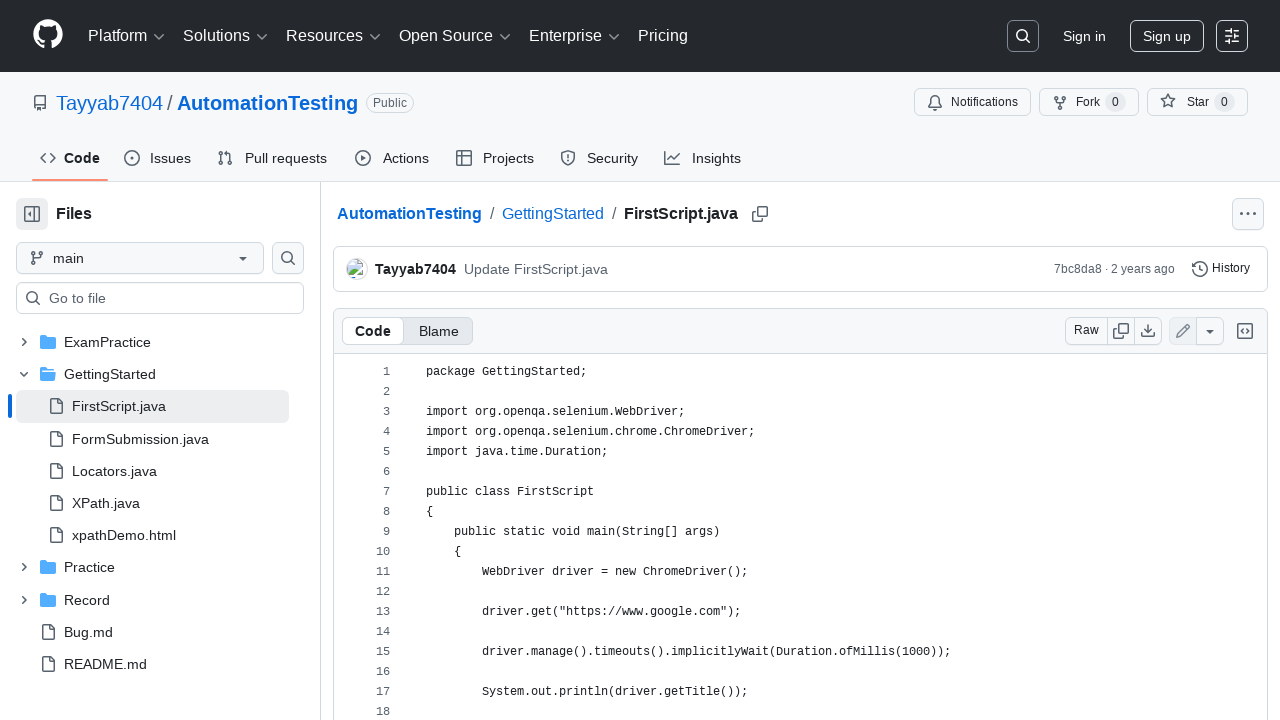

Extracted code text from GitHub repository file
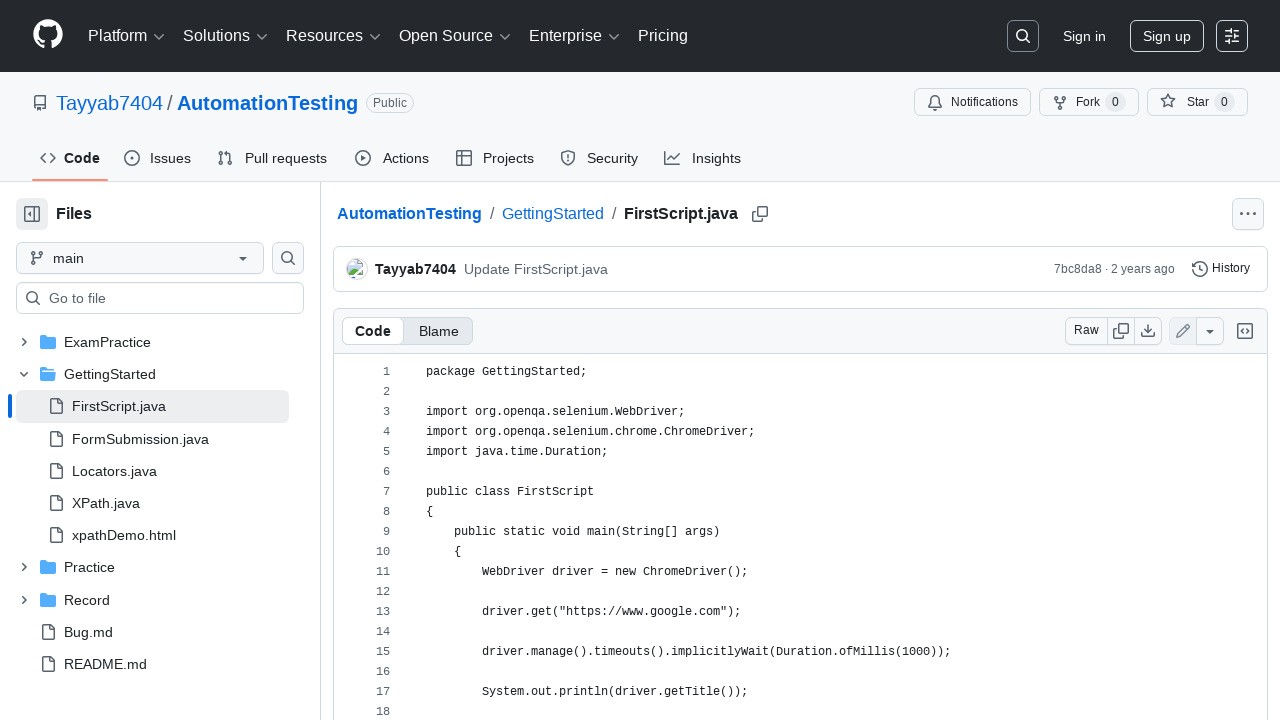

Navigated to Toptal paste service
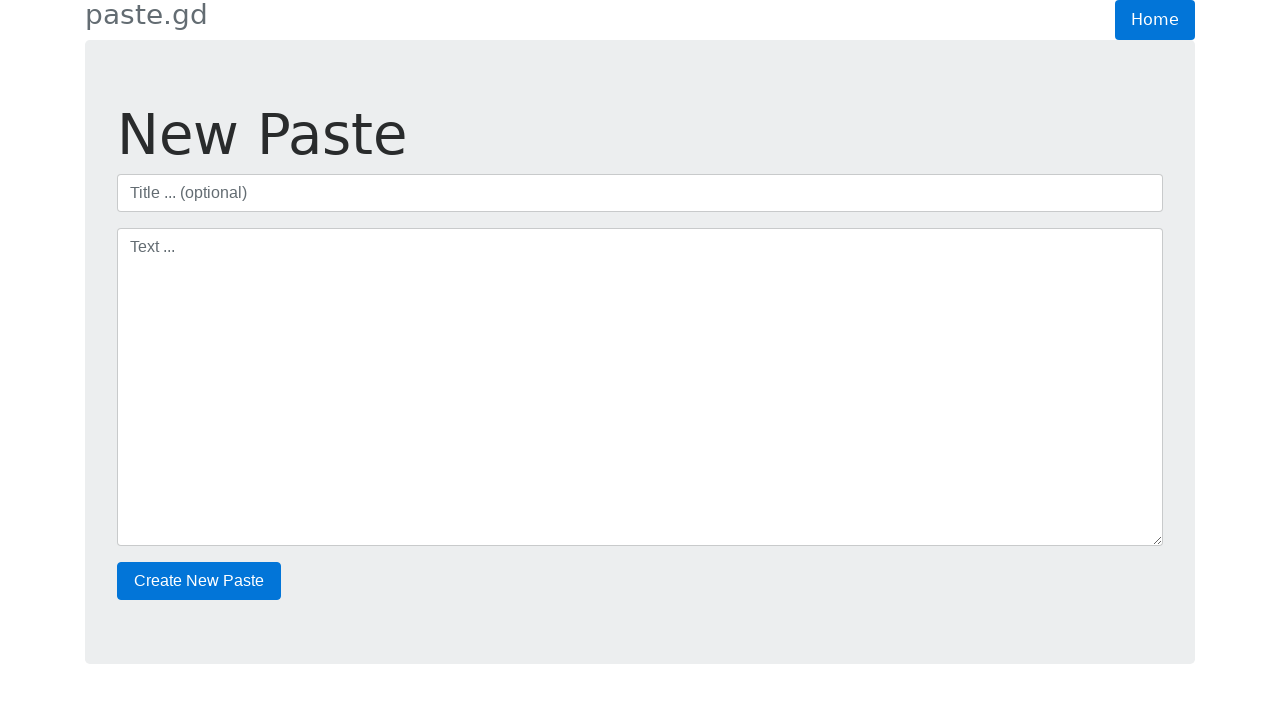

Waited for title field to load on Toptal paste form
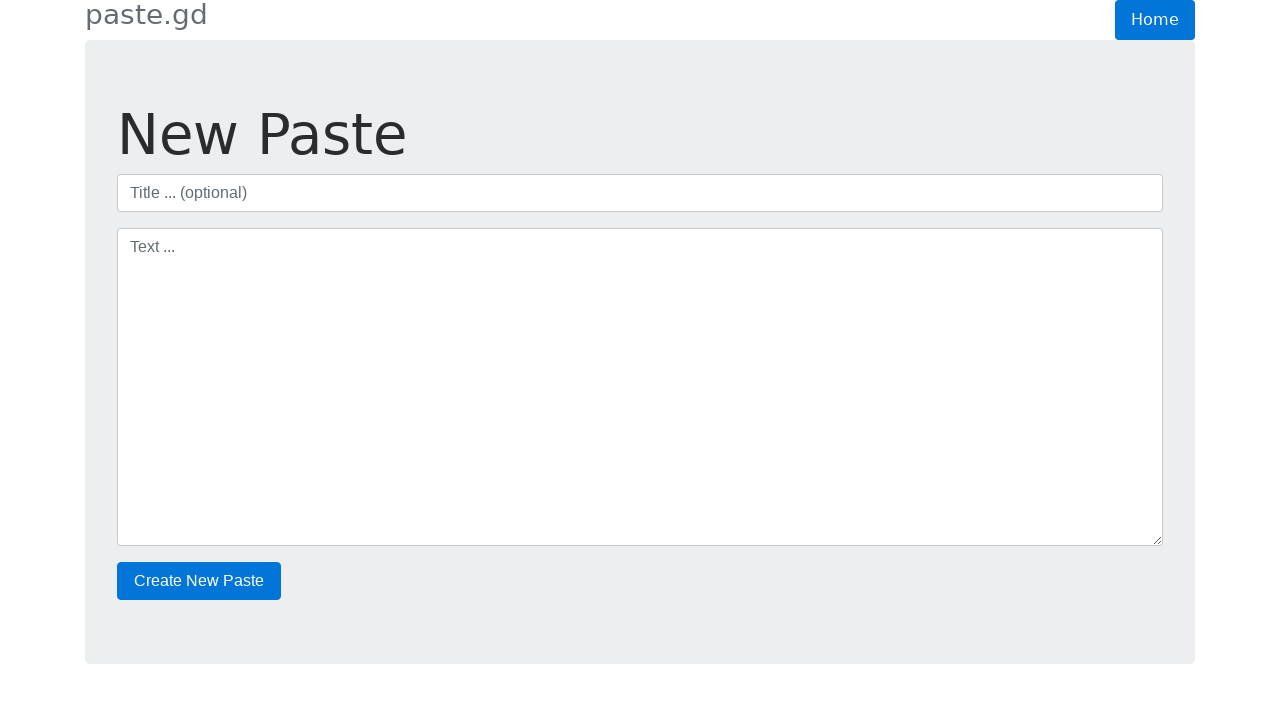

Waited for text area field to load on Toptal paste form
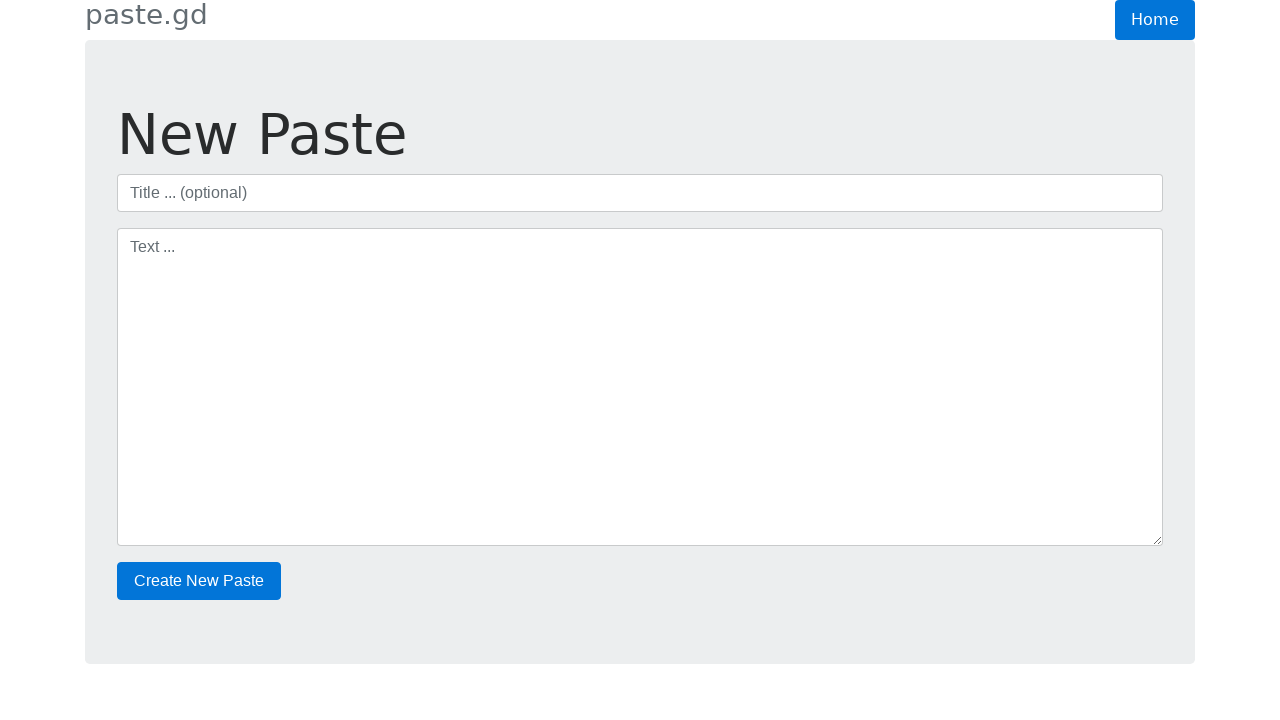

Filled title field with 'First Script' on #title
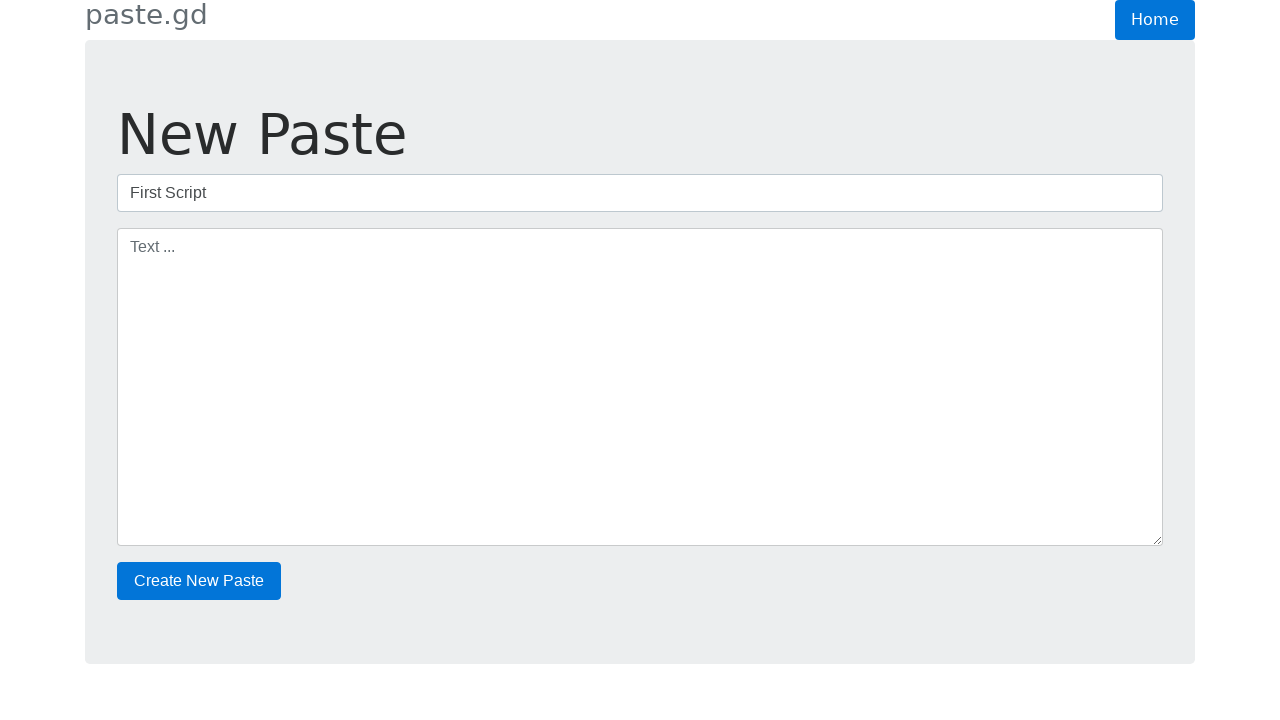

Pasted extracted Java code into text area on Toptal paste form on #text
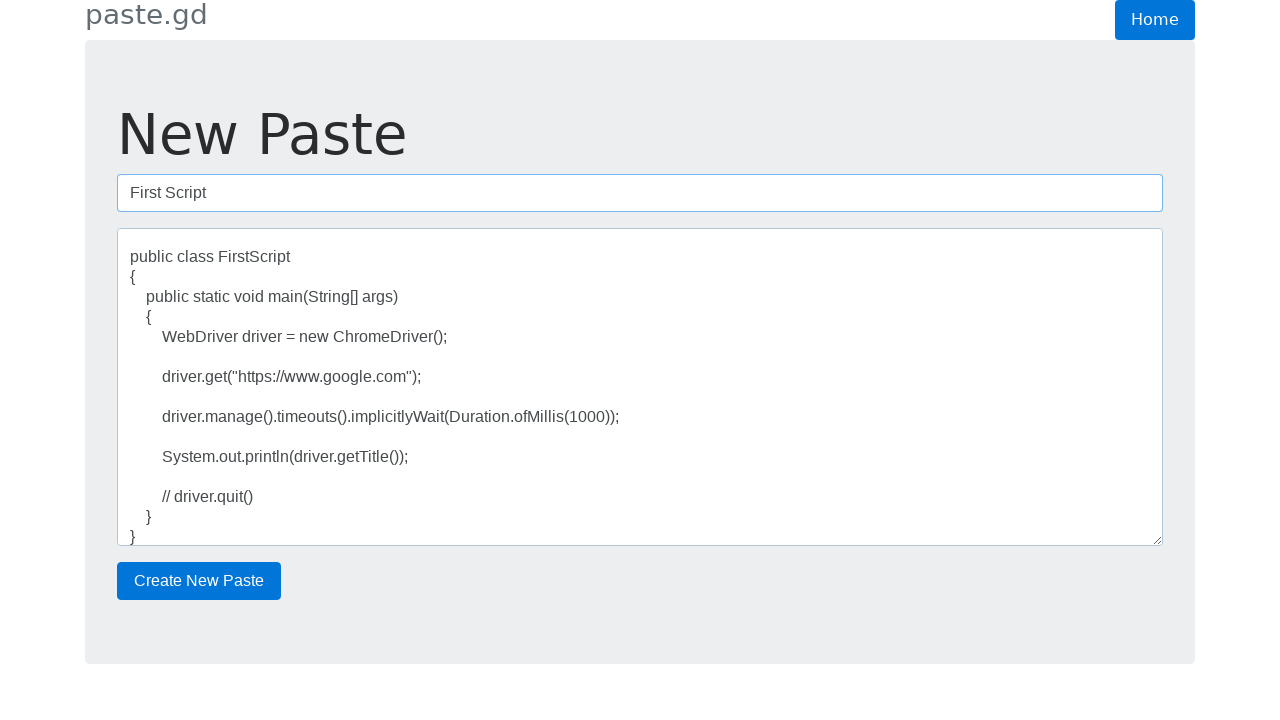

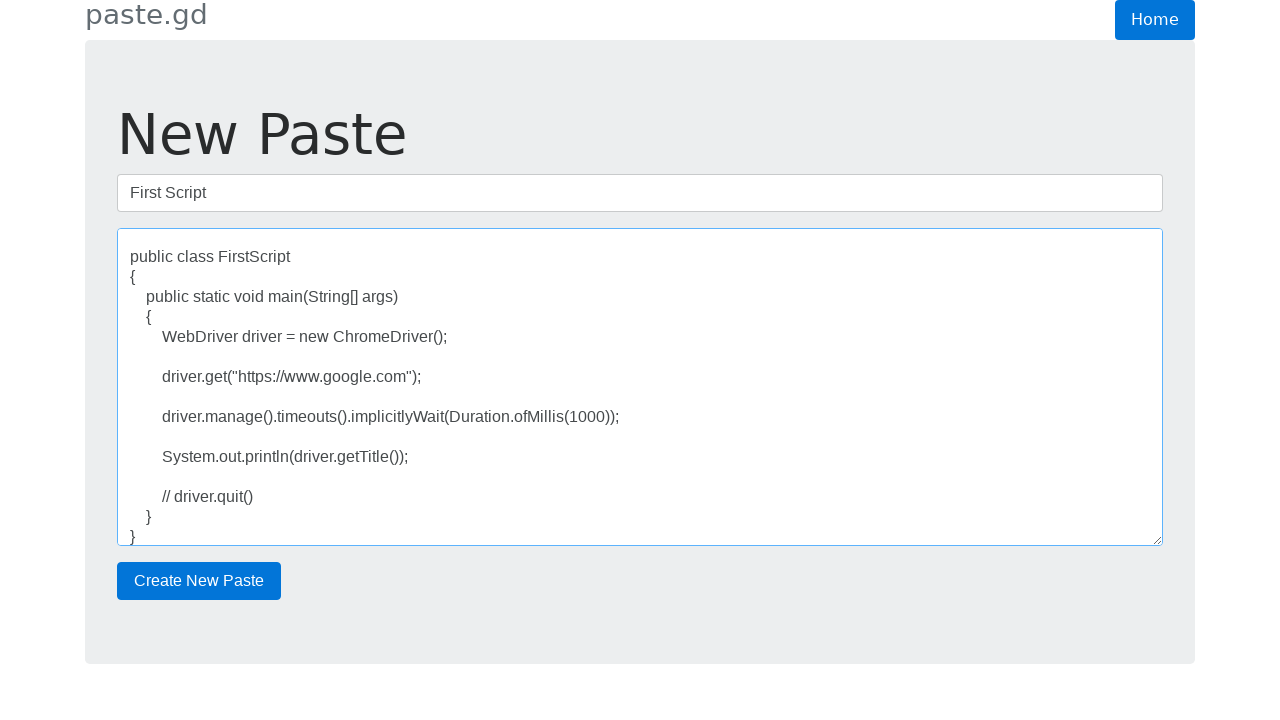